Tests mouse interaction actions on a demo page by performing a right-click (context click) on a button element

Starting URL: https://demoqa.com/buttons

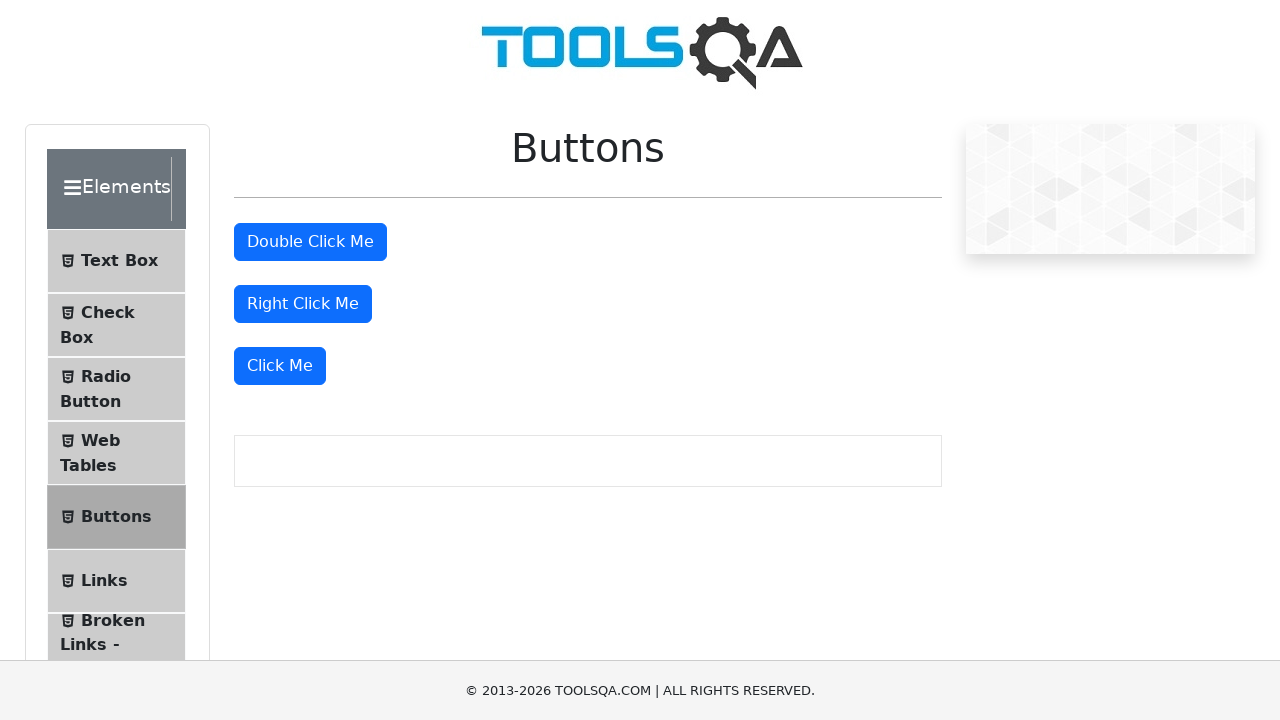

Navigated to https://demoqa.com/buttons
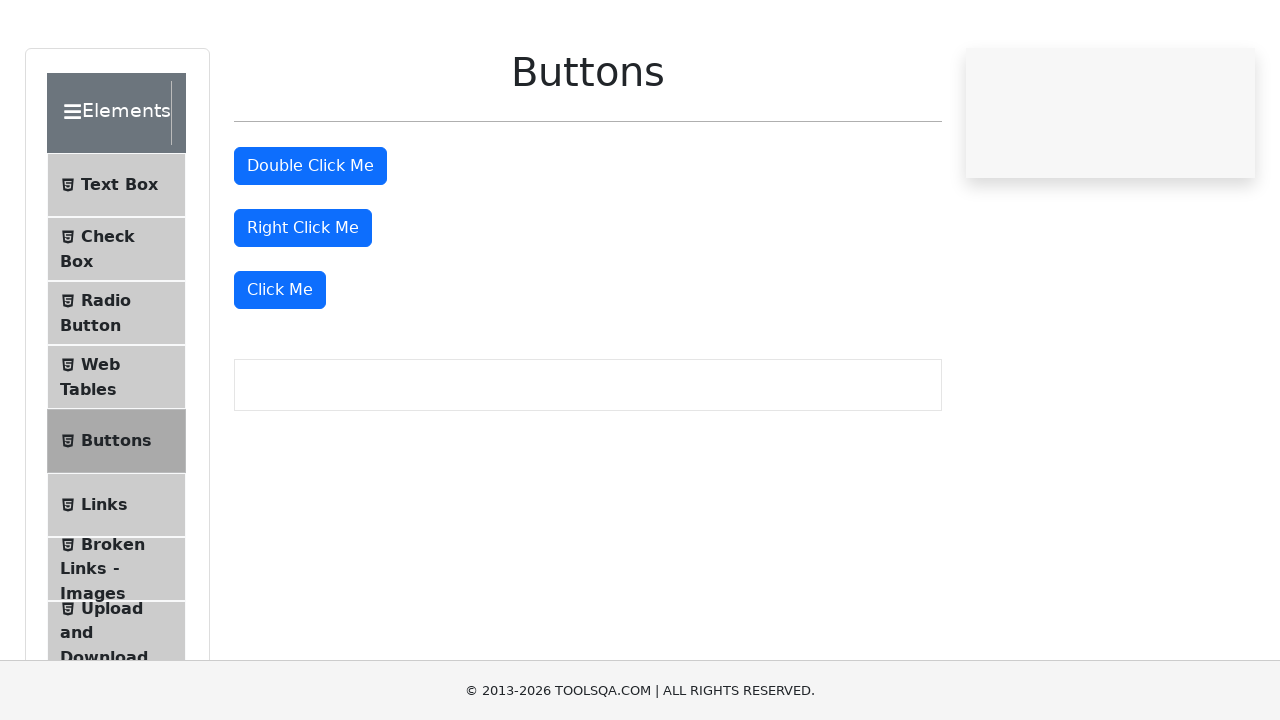

Performed right-click (context click) on the right-click button at (303, 304) on #rightClickBtn
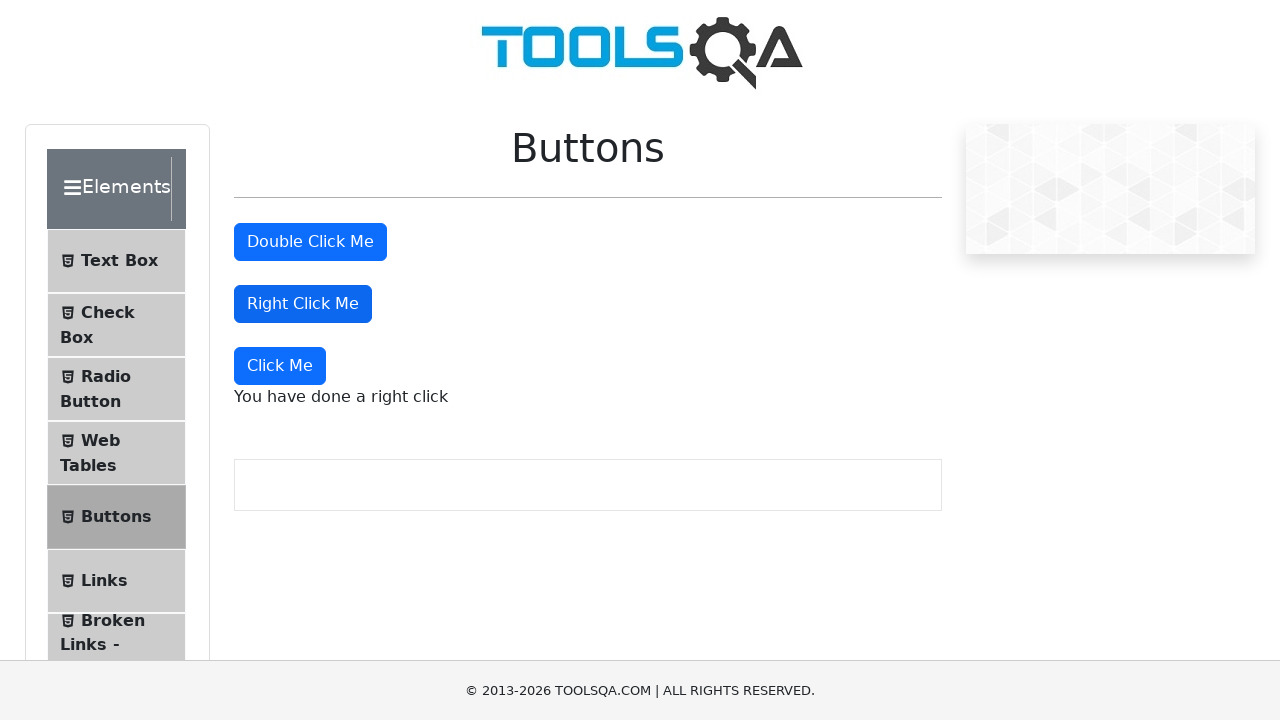

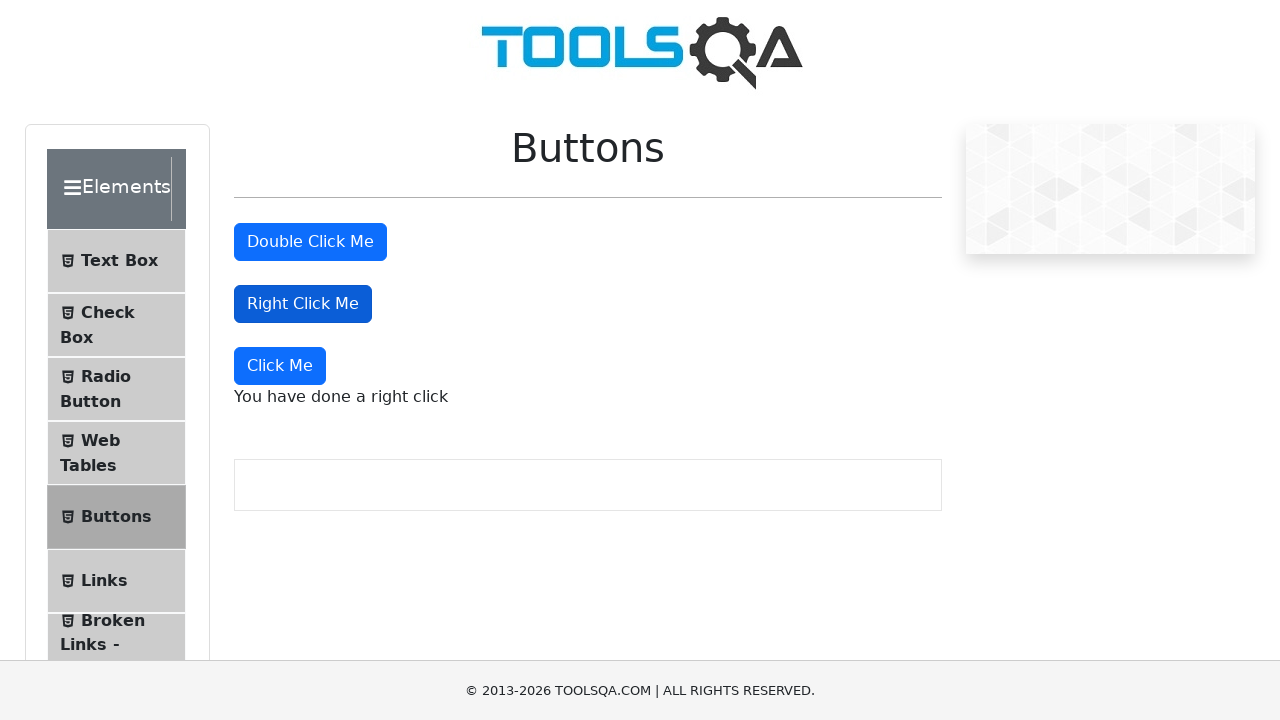